Tests selecting random non-consecutive numbers using Control/Command key modifier clicks

Starting URL: https://automationfc.github.io/jquery-selectable/

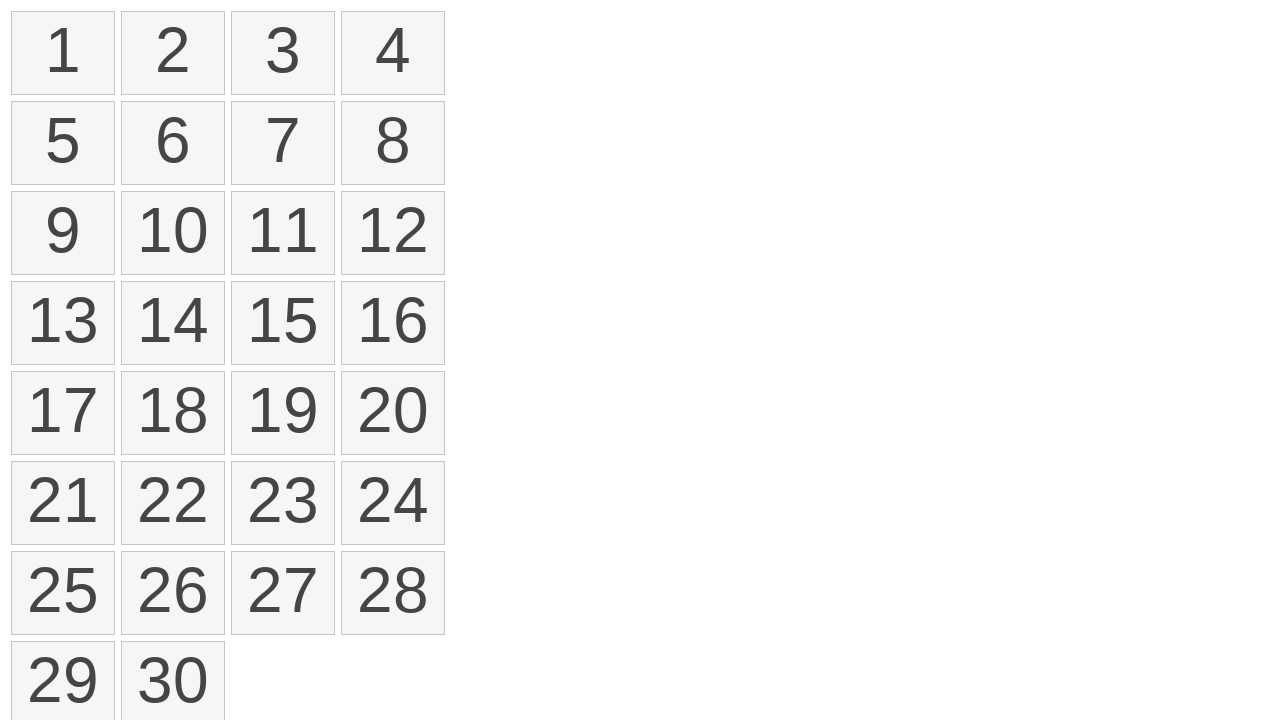

Waited for selectable list to load
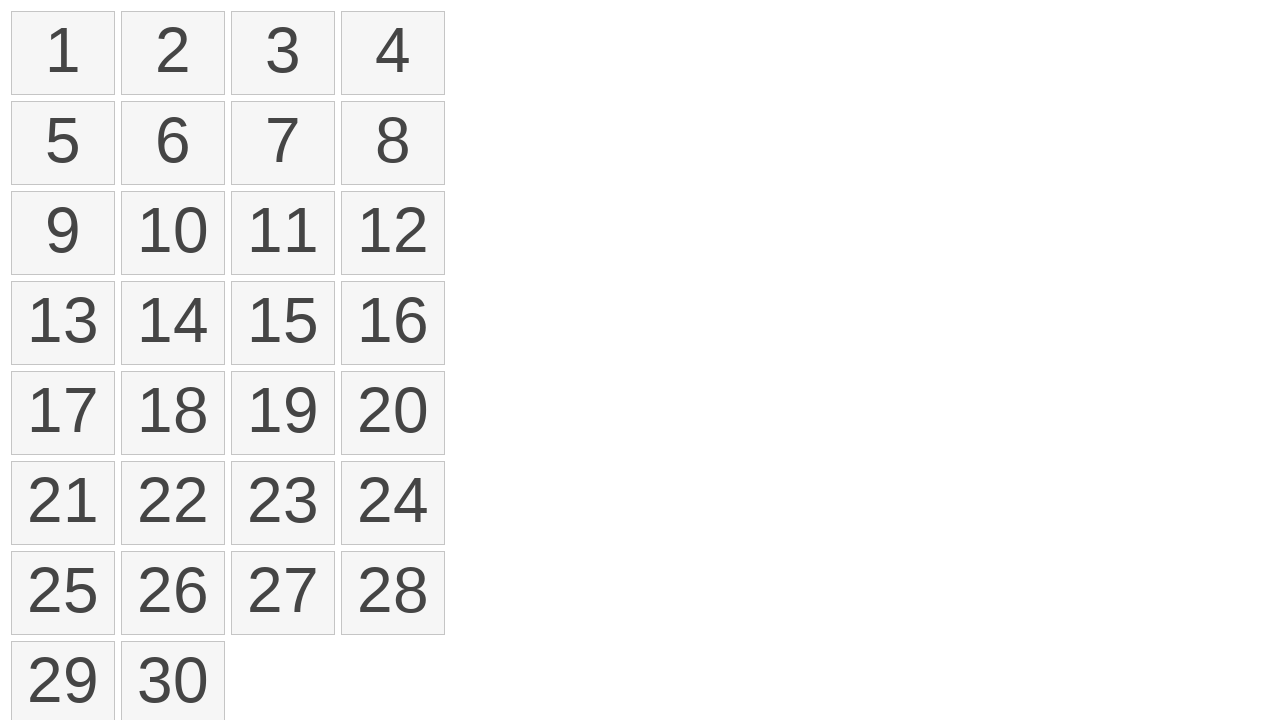

Located all number elements in selectable list
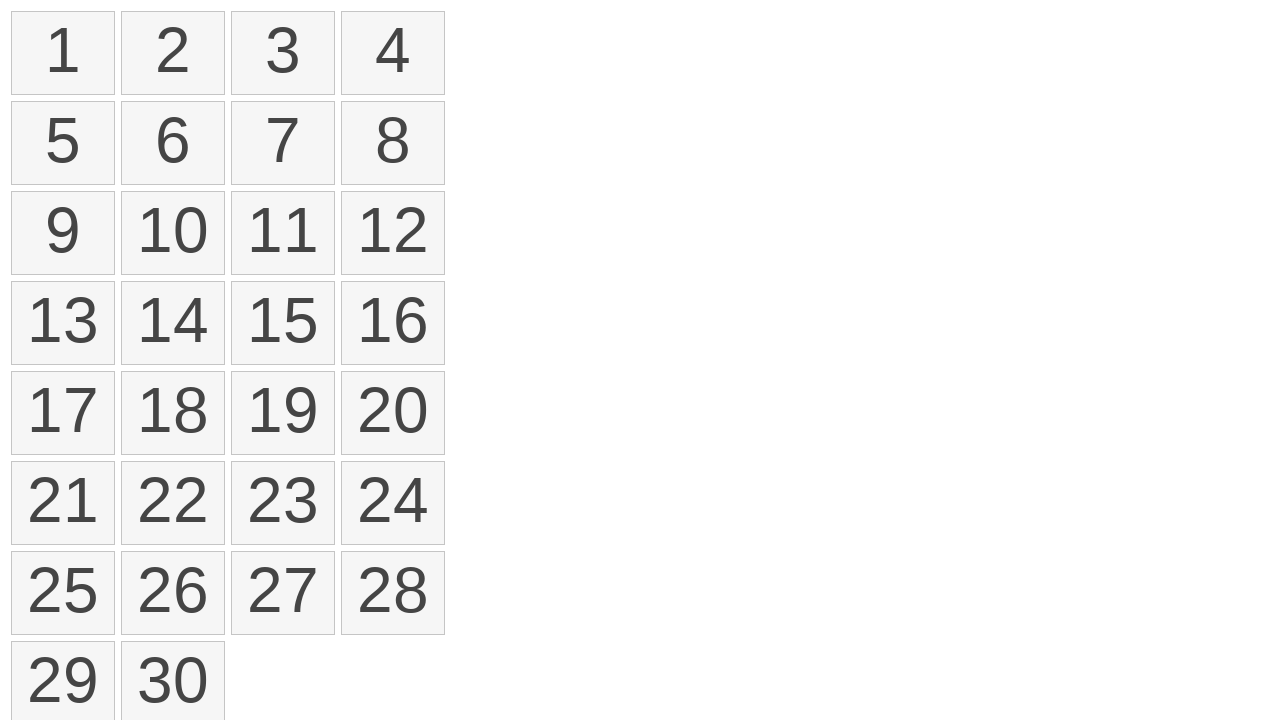

Clicked first number (index 0) with Control modifier at (63, 53) on ol.ui-selectable li >> nth=0
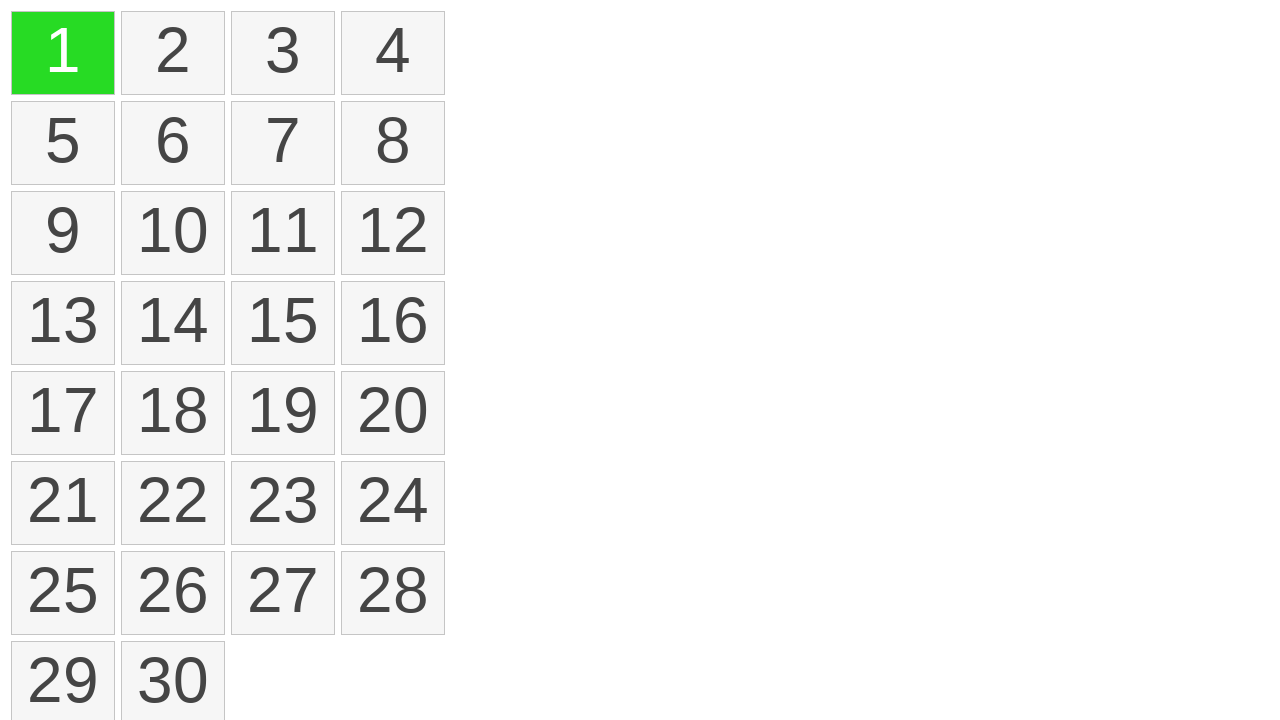

Clicked sixth number (index 5) with Control modifier at (173, 143) on ol.ui-selectable li >> nth=5
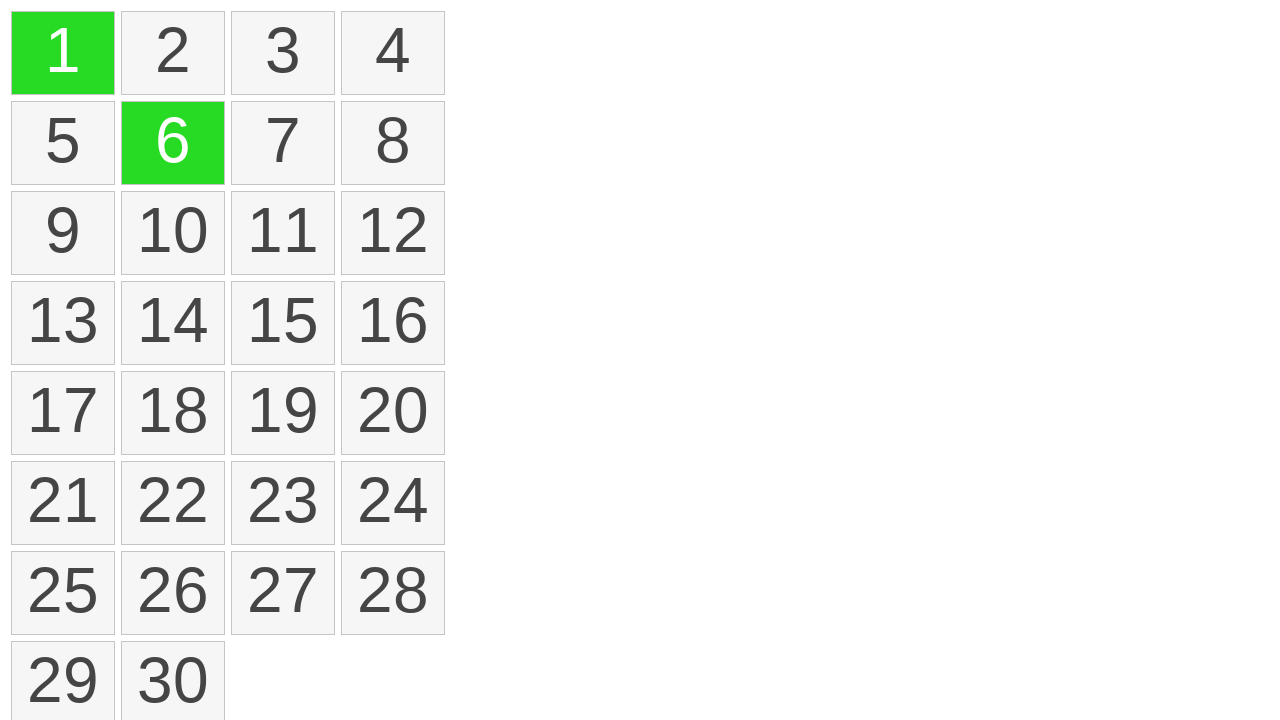

Clicked eleventh number (index 10) with Control modifier at (283, 233) on ol.ui-selectable li >> nth=10
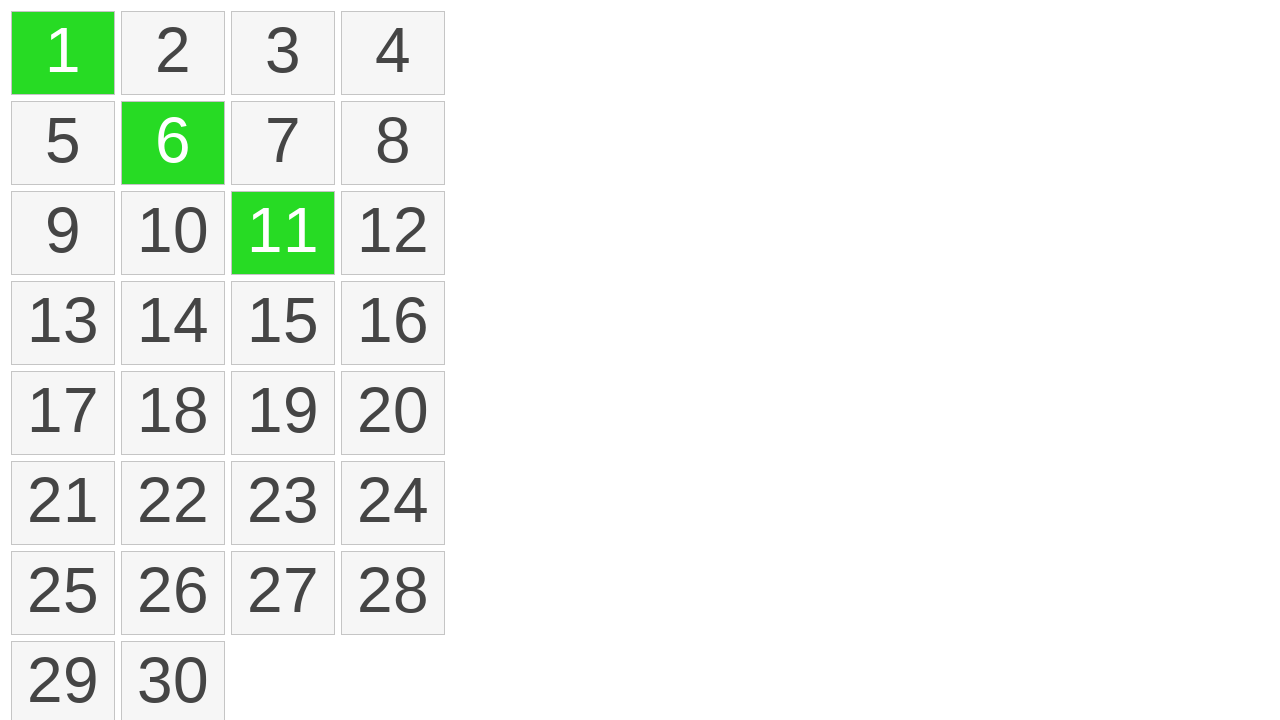

Clicked sixteenth number (index 15) with Control modifier at (393, 323) on ol.ui-selectable li >> nth=15
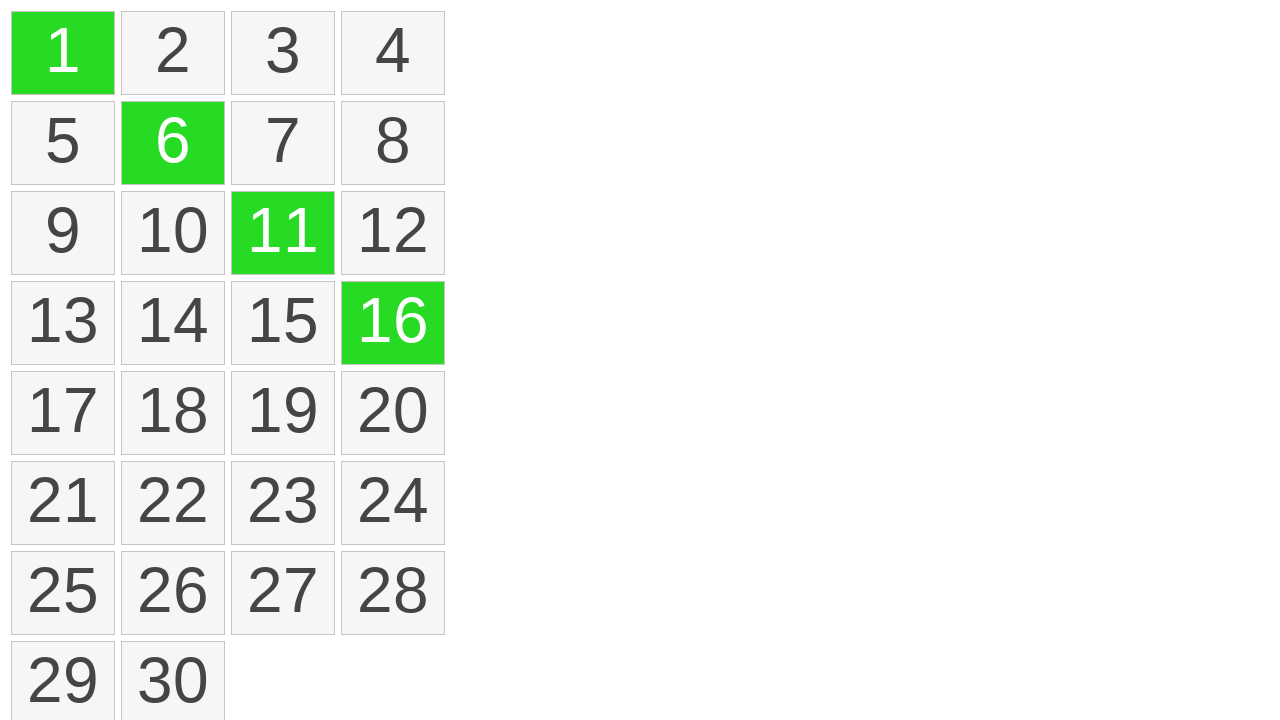

Waited 1000ms for selection to stabilize
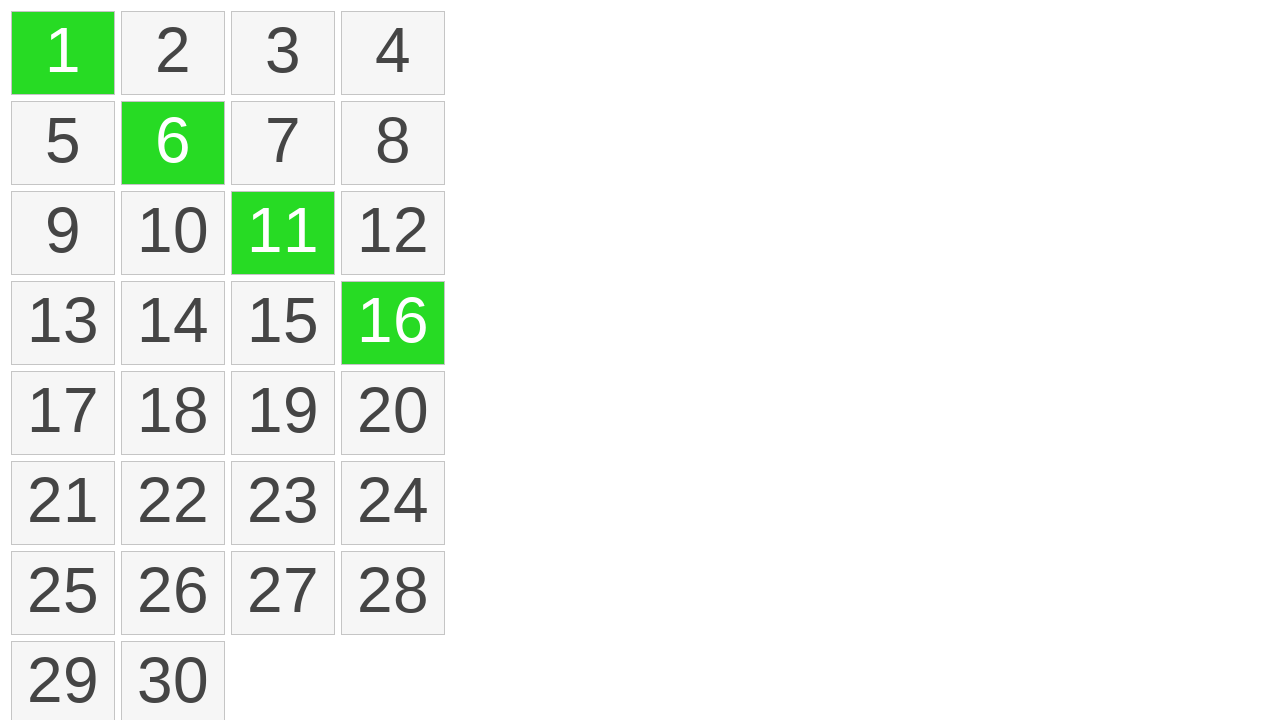

Counted selected items: 4
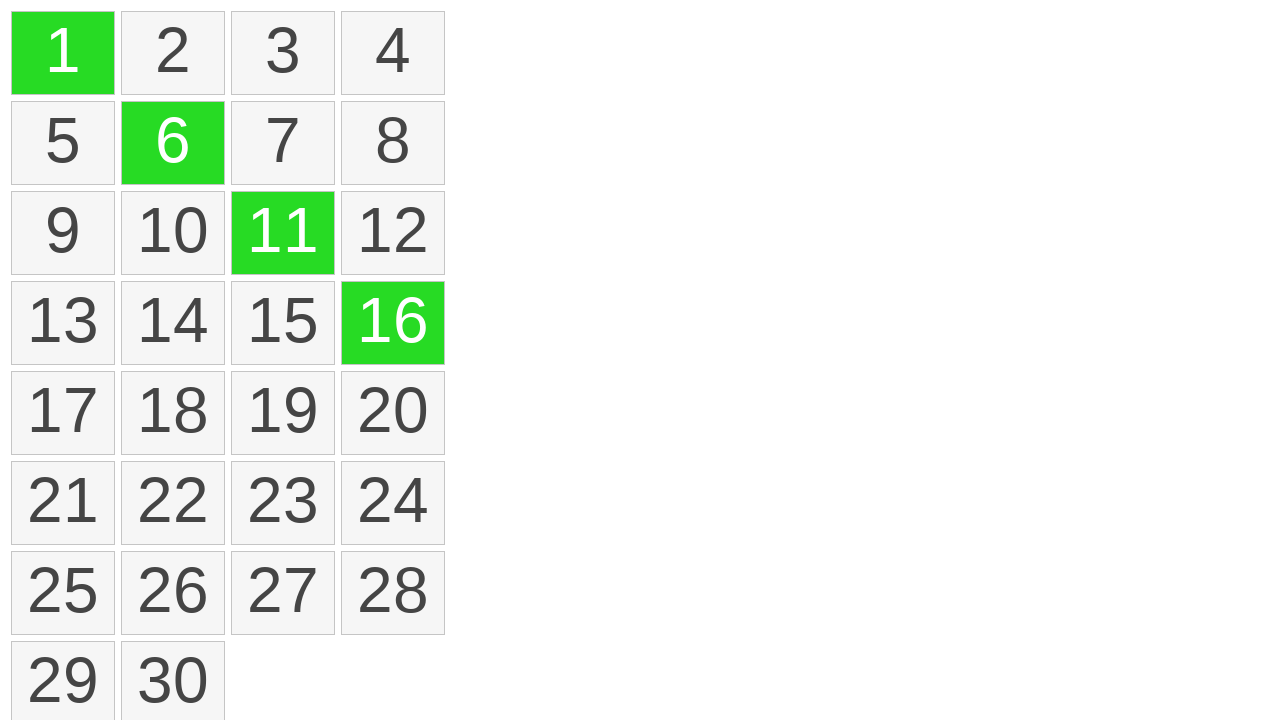

Verified that exactly 4 non-consecutive numbers were selected
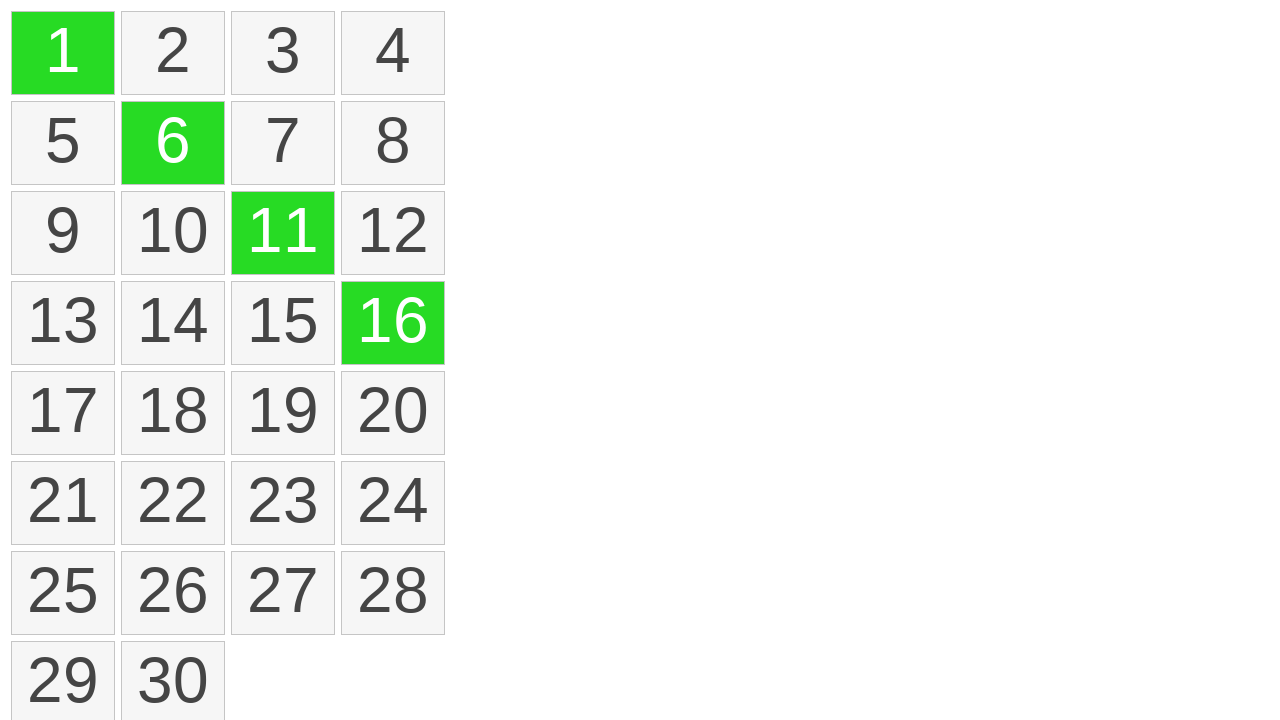

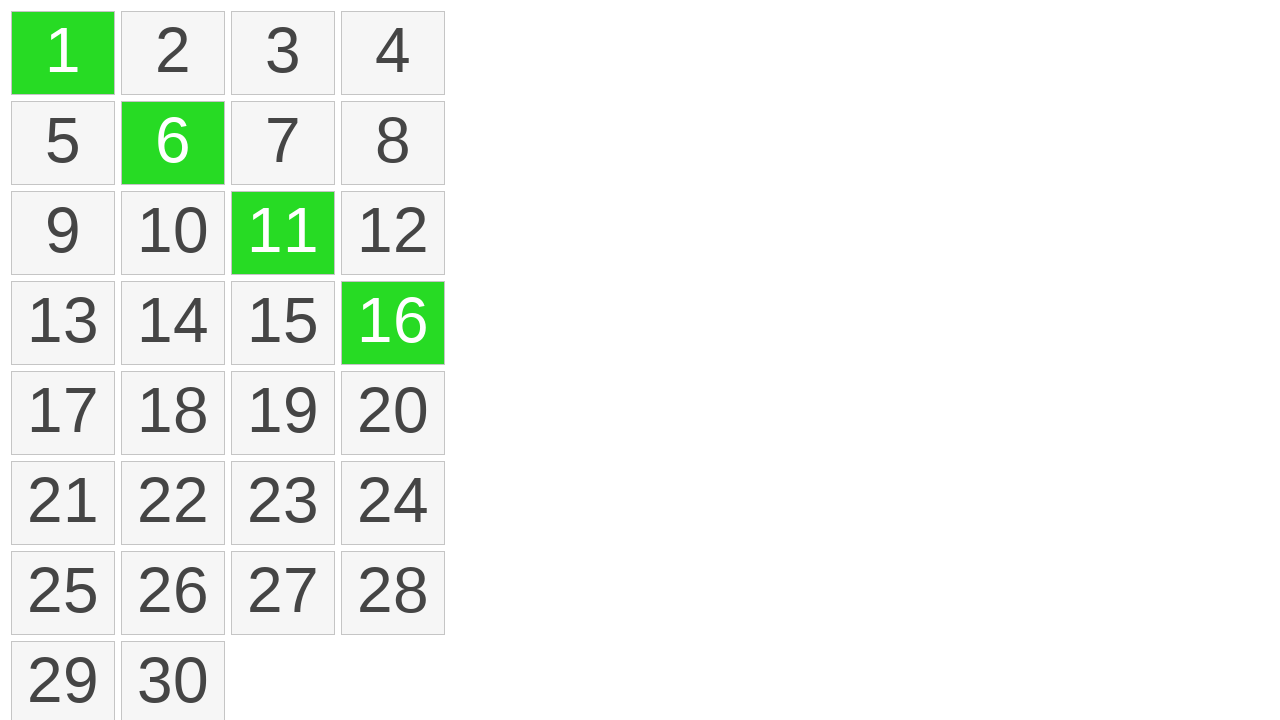